Tests opting out of A/B tests by adding an Optimizely opt-out cookie before visiting the A/B test page, then navigating to the test page and verifying the heading shows "No A/B Test".

Starting URL: http://the-internet.herokuapp.com

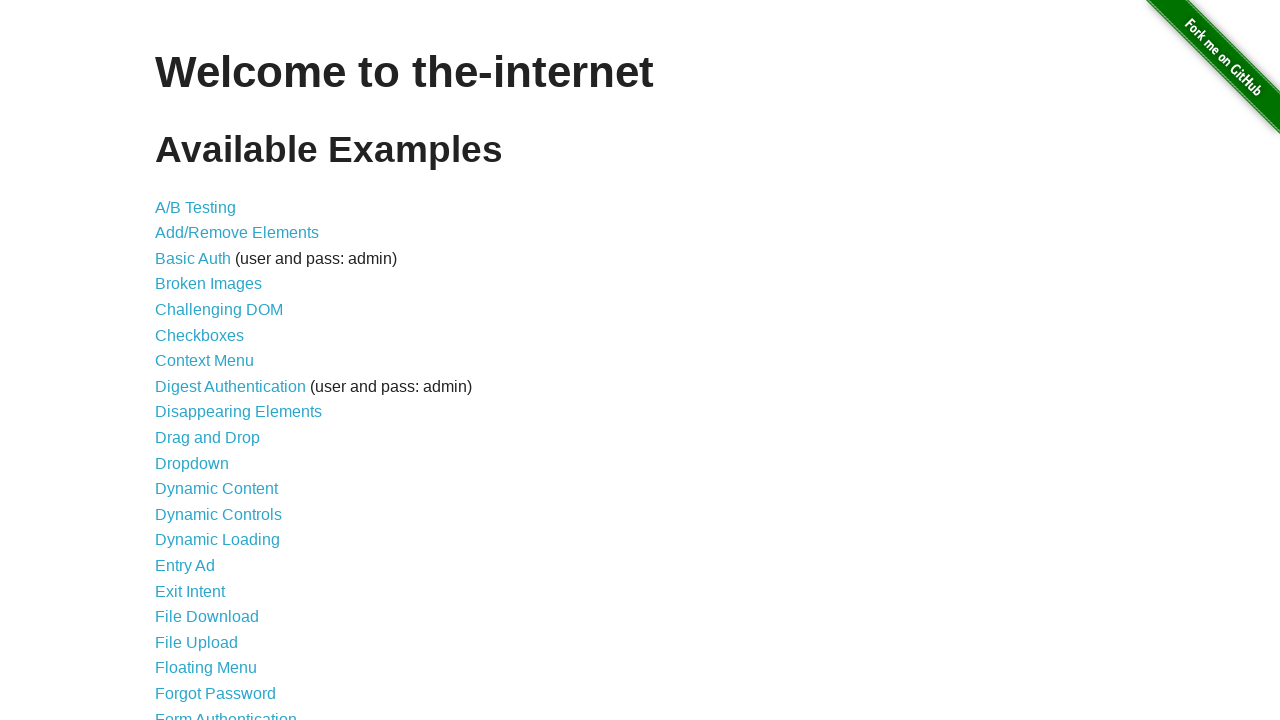

Added Optimizely opt-out cookie to context
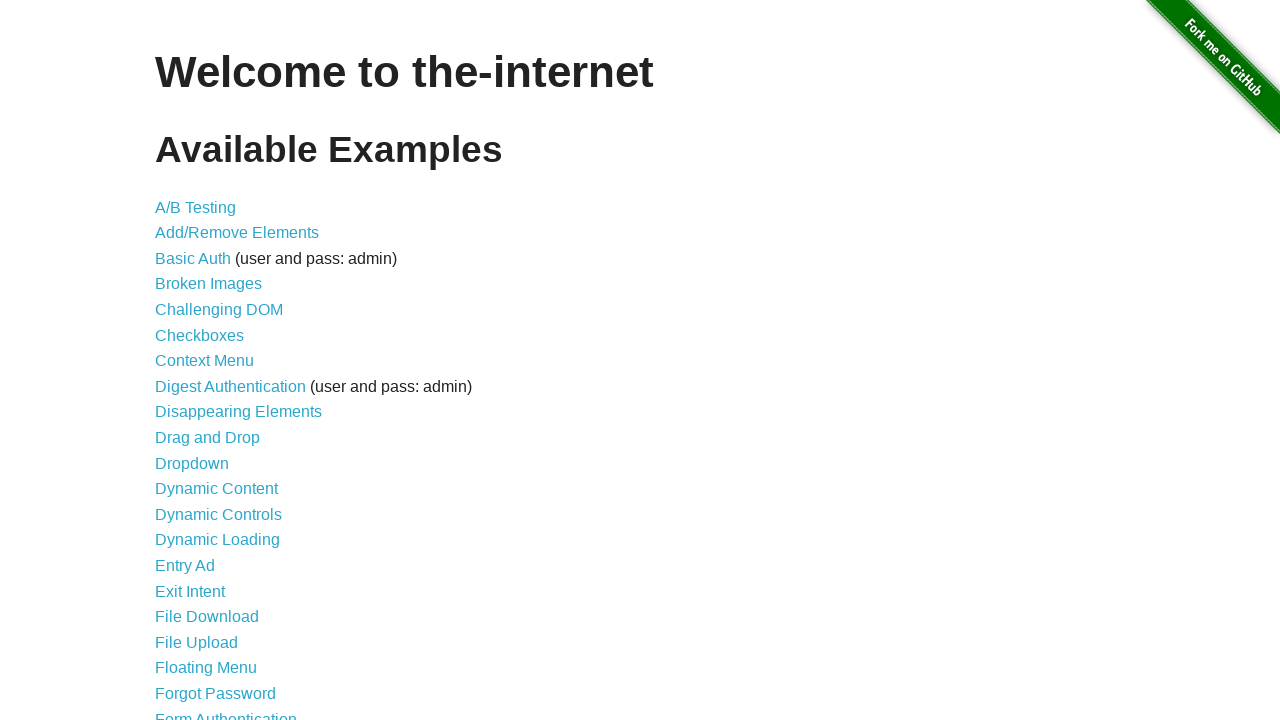

Navigated to A/B test page at http://the-internet.herokuapp.com/abtest
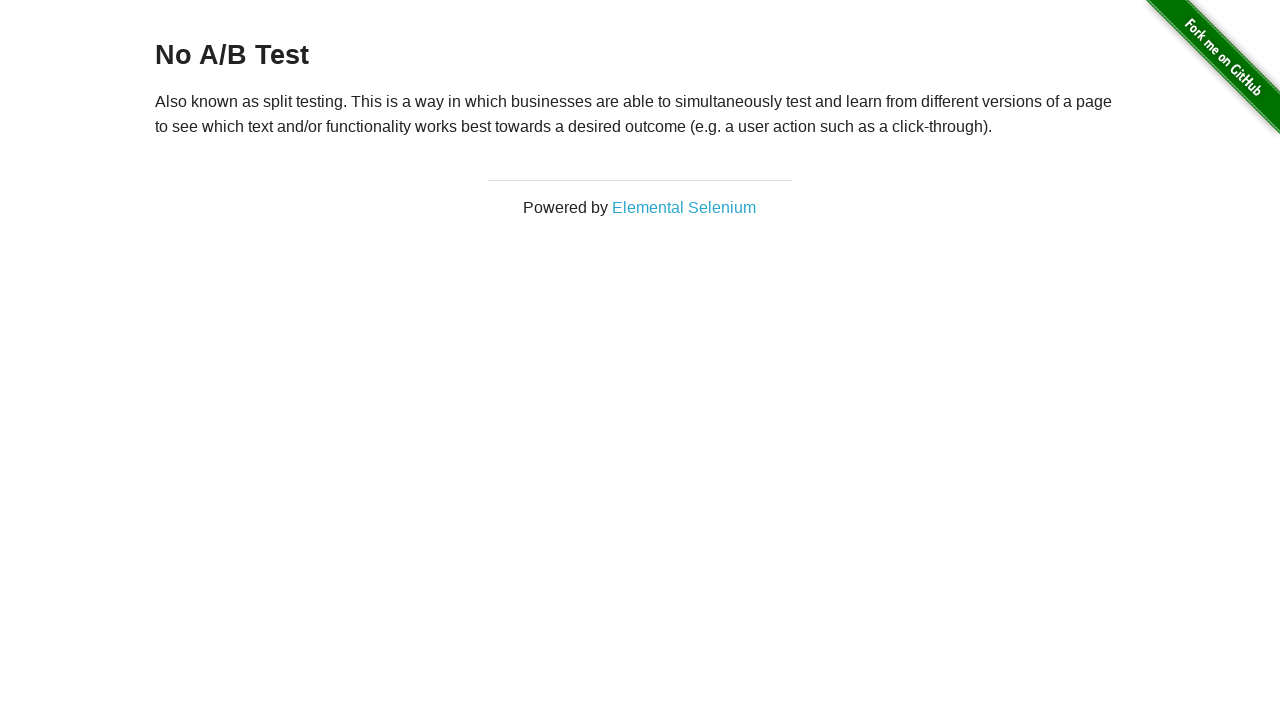

Waited for h3 heading to load
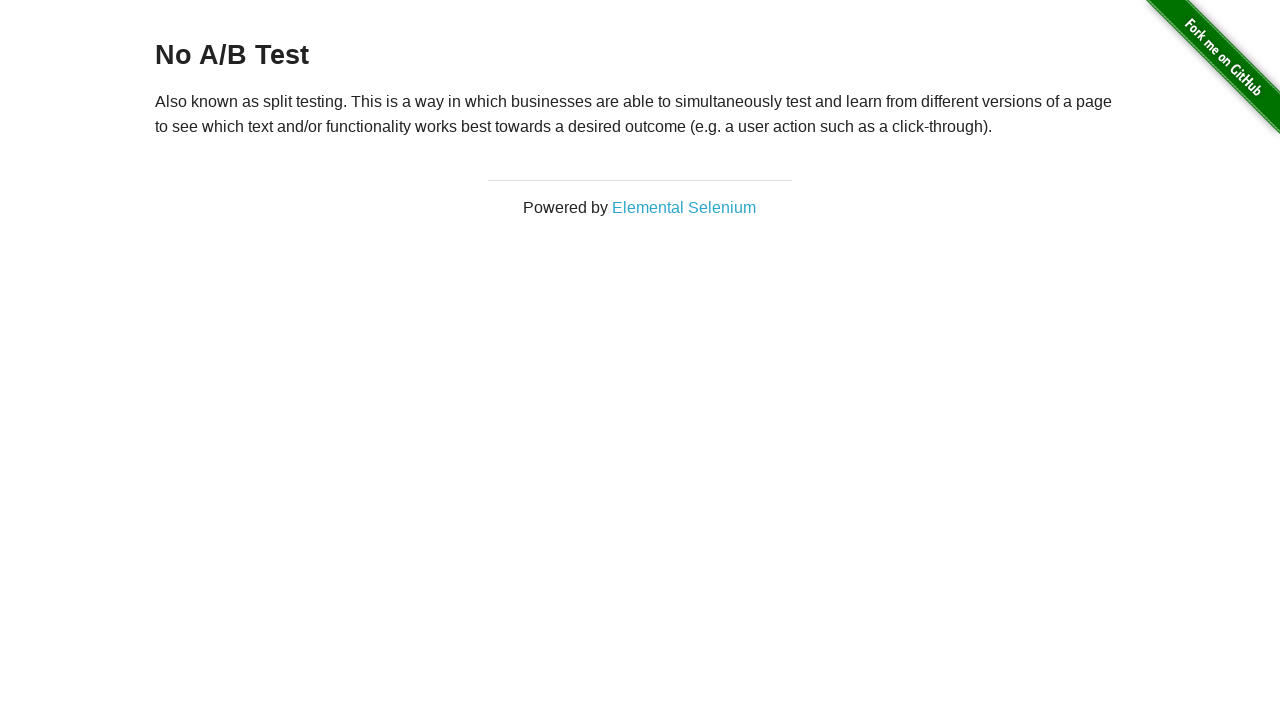

Retrieved heading text: 'No A/B Test'
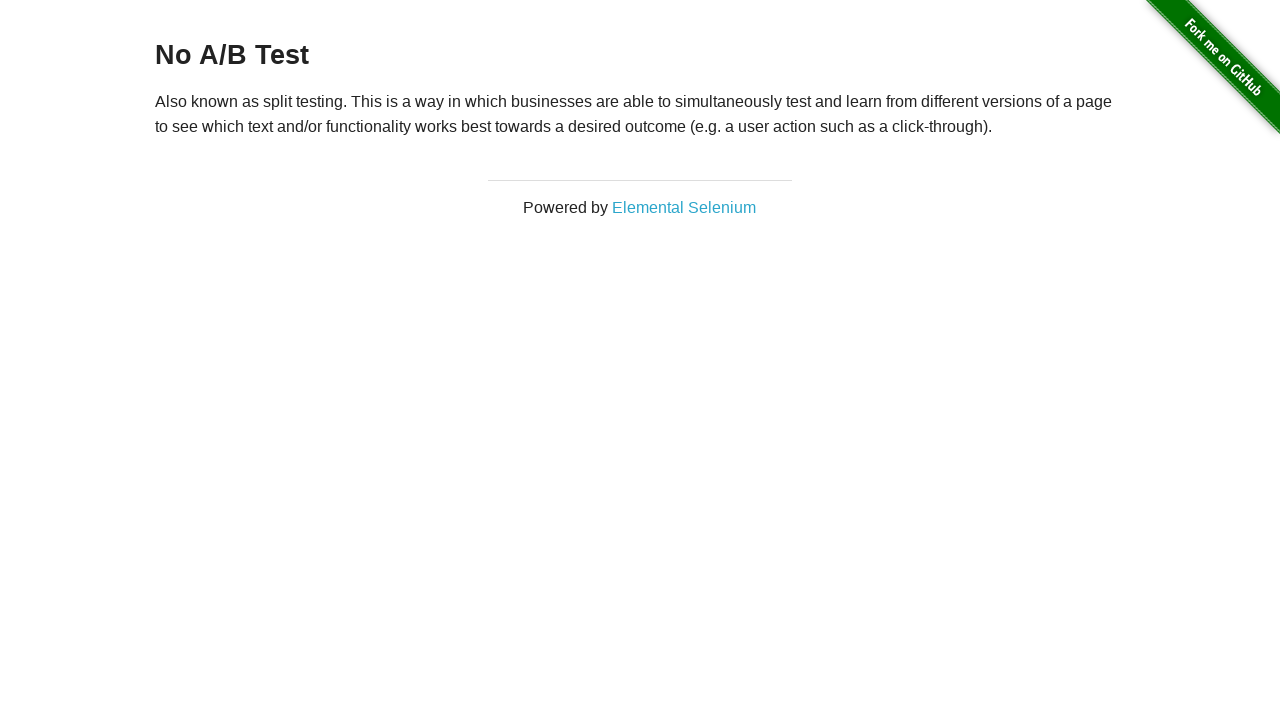

Verified heading displays 'No A/B Test' confirming opt-out cookie prevented A/B test
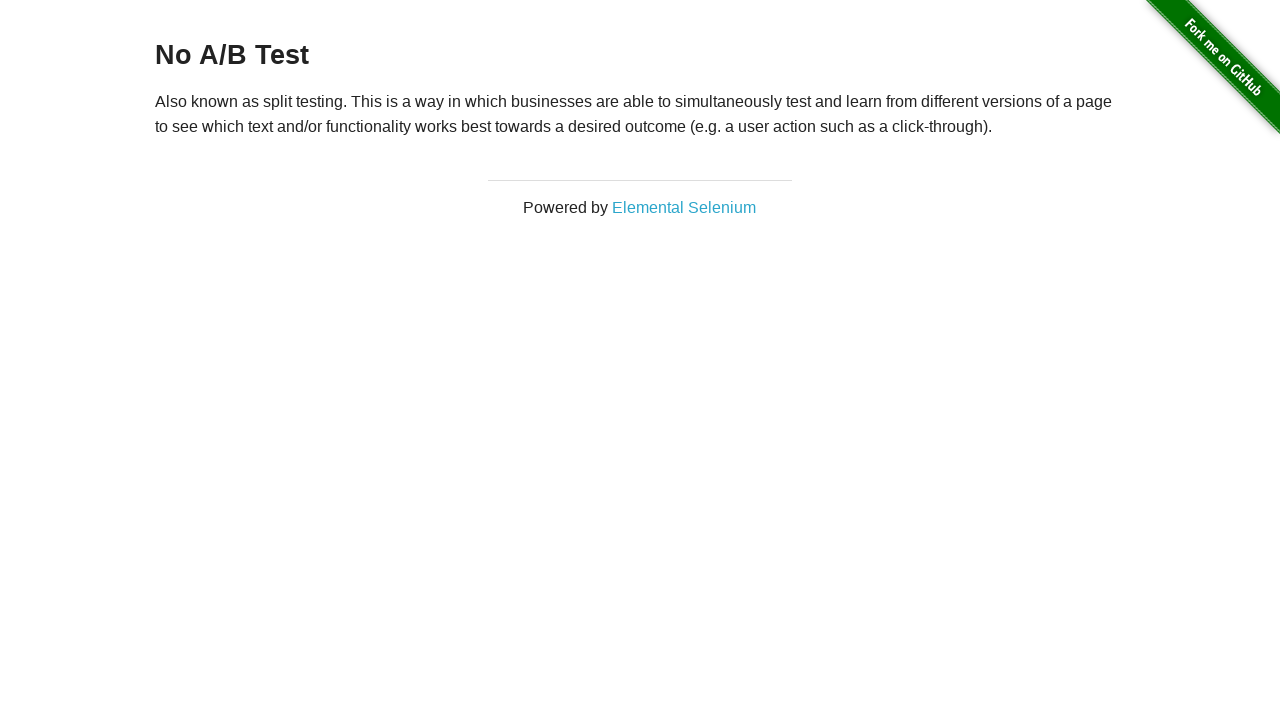

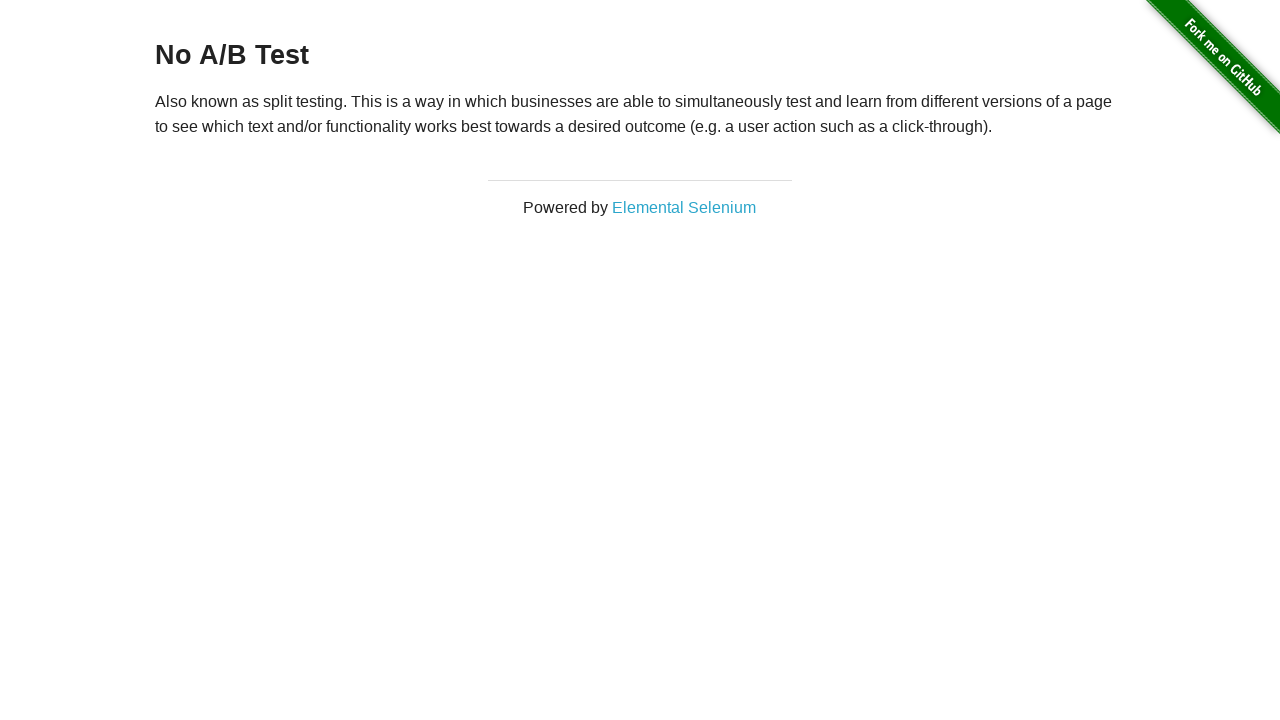